Tests course catalog filtering by navigating to all courses page and applying category and level filters

Starting URL: https://otus.ru

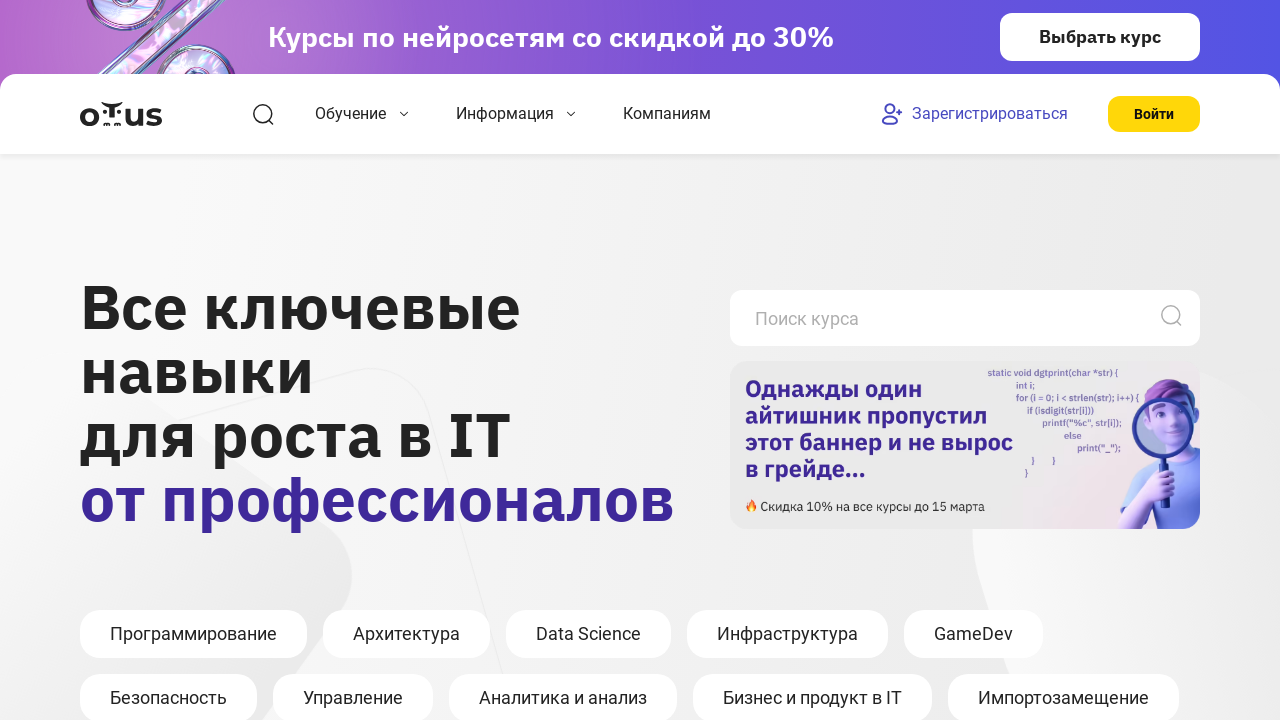

Clicked on 'Все курсы' (All courses) link at (1074, 360) on internal:role=link >> internal:text="\u0412\u0441\u0435 \u043a\u0443\u0440\u0441
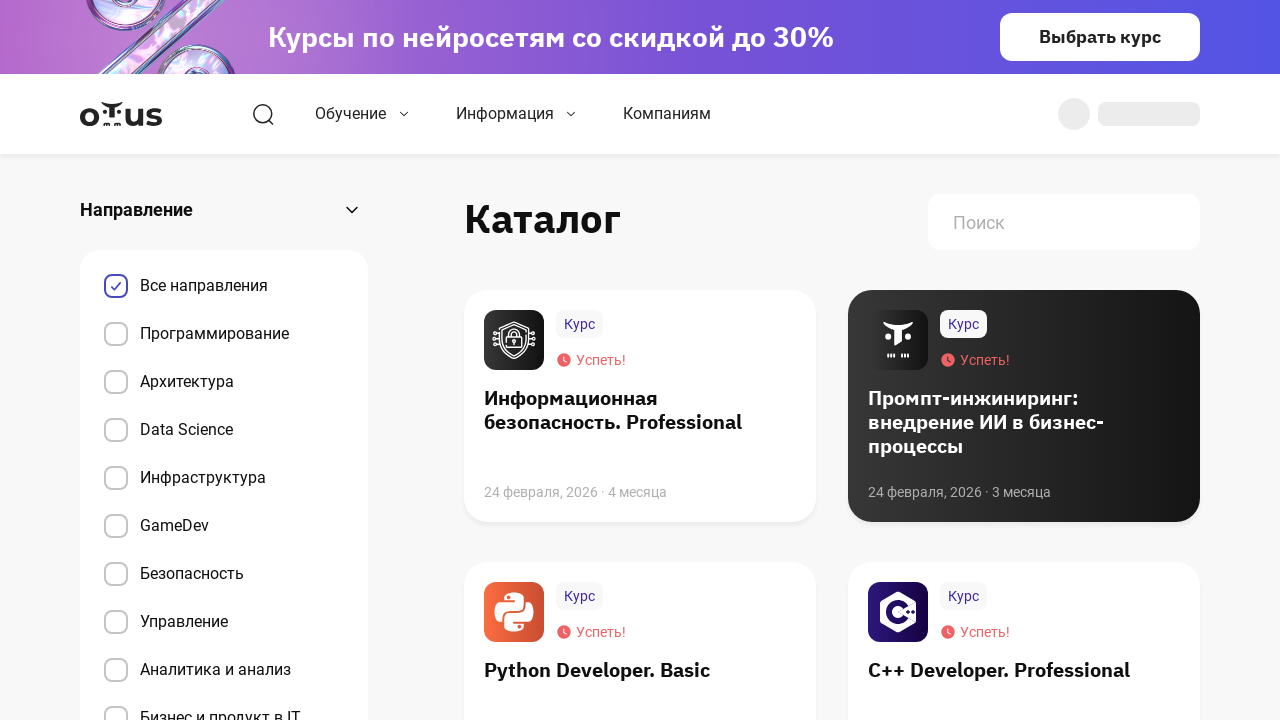

Checked 'Архитектура' (Architecture) filter checkbox at (116, 606) on internal:label="\u0410\u0440\u0445\u0438\u0442\u0435\u043a\u0442\u0443\u0440\u04
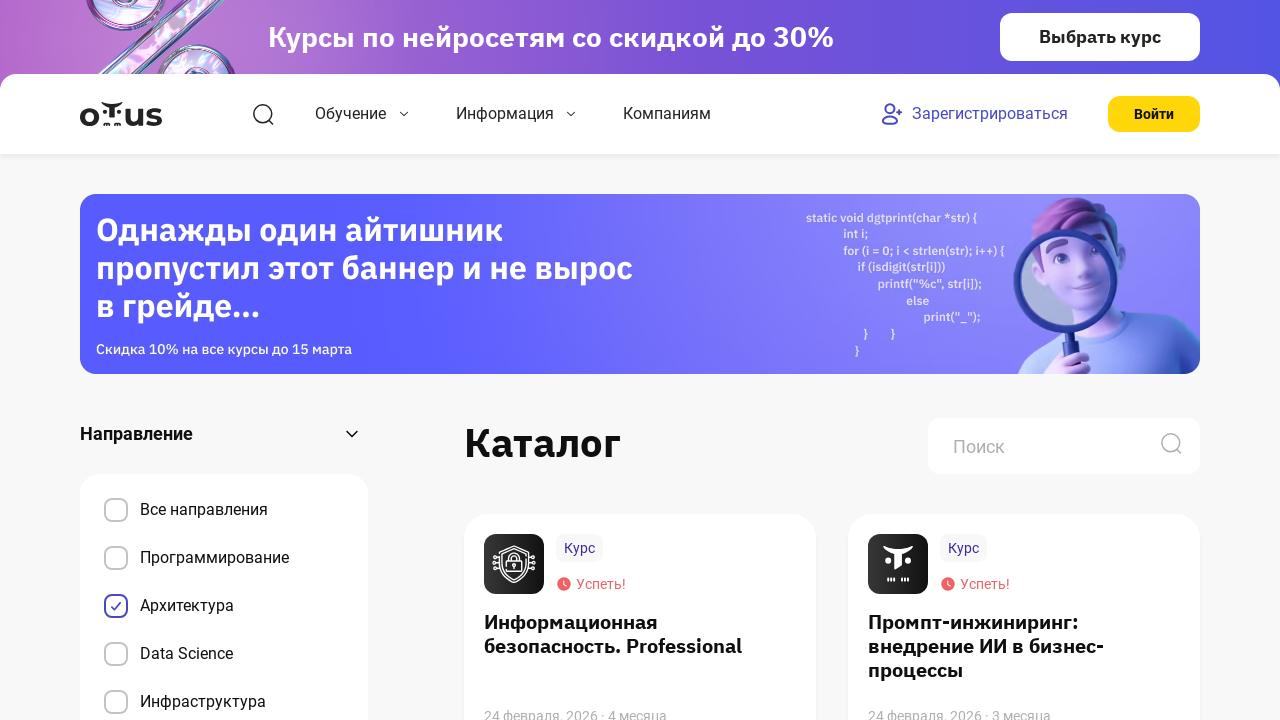

Checked 'Advanced' level filter checkbox at (116, 360) on internal:label="Advanced"i
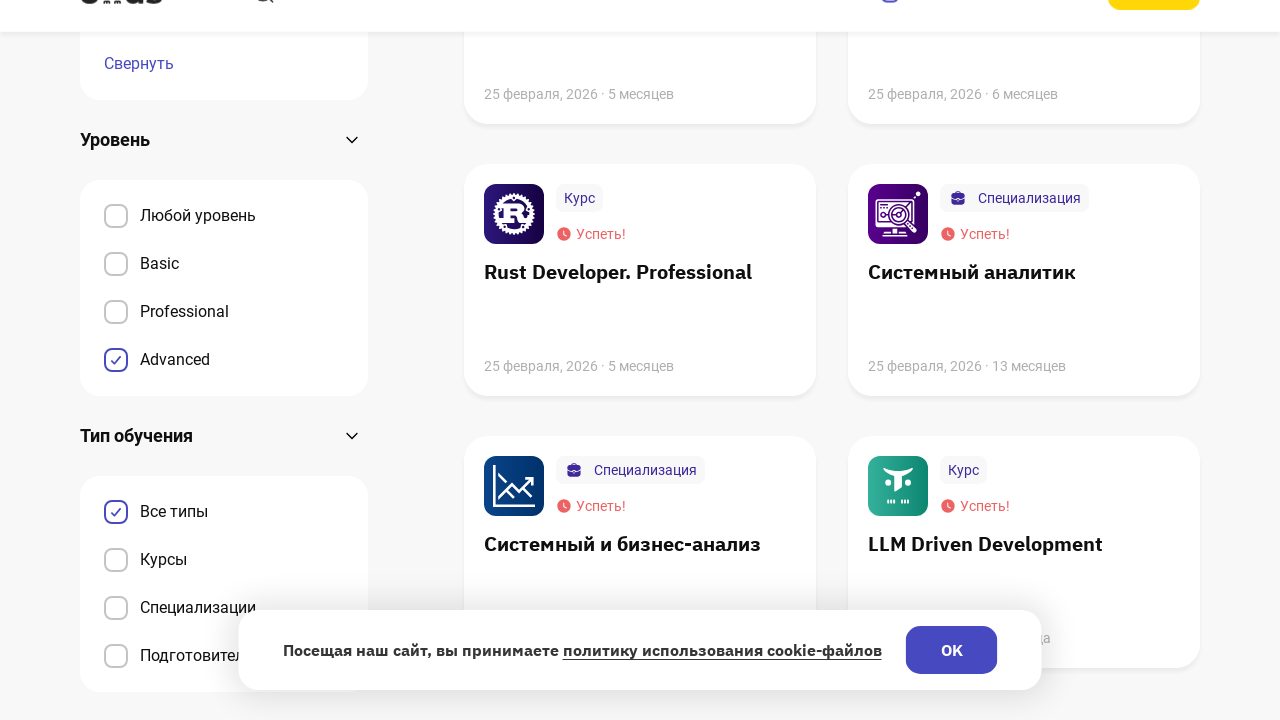

Verified that 10 courses are displayed in filtered results
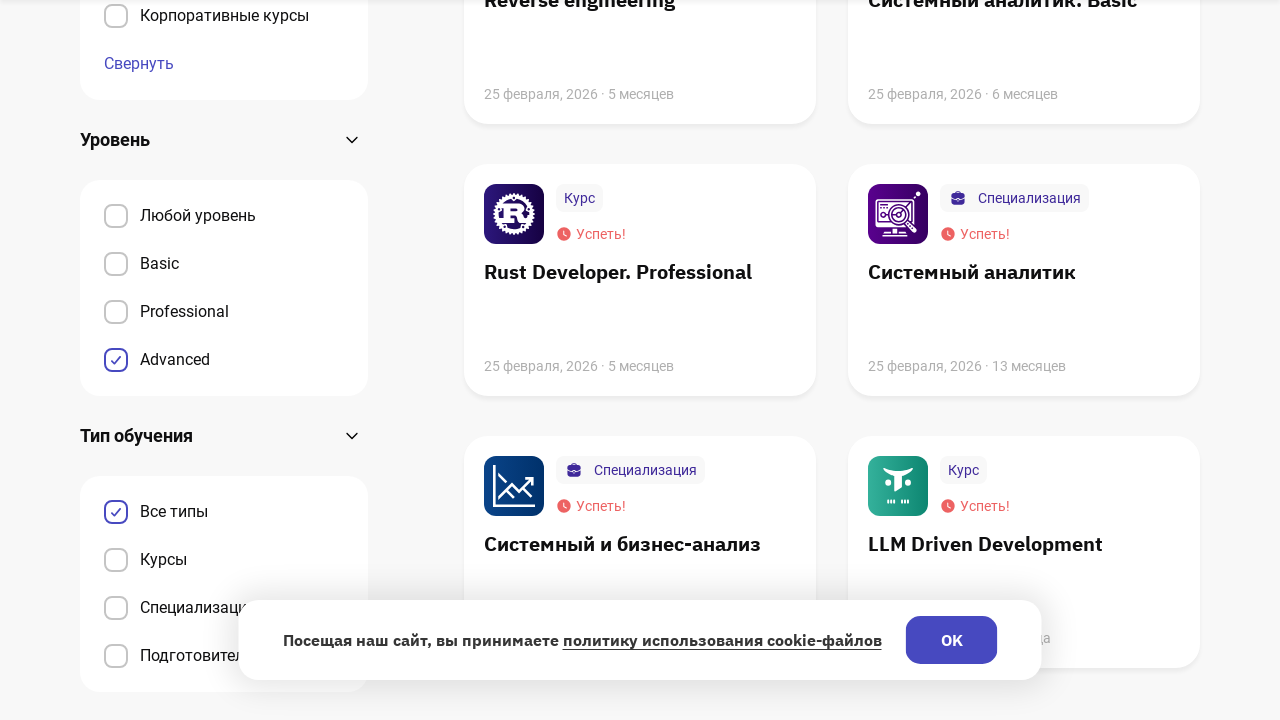

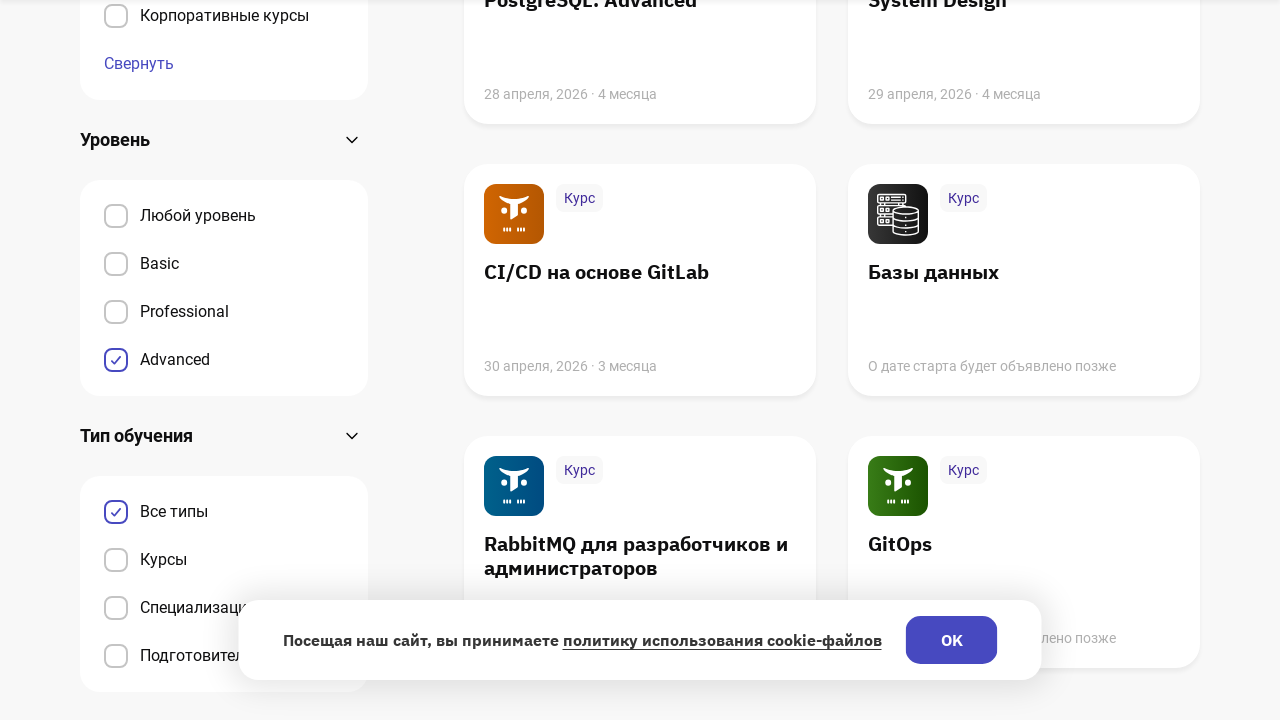